Tests JavaScript alert handling by clicking a button that triggers a JS alert, verifying the alert text, and accepting the alert

Starting URL: https://the-internet.herokuapp.com/javascript_alerts

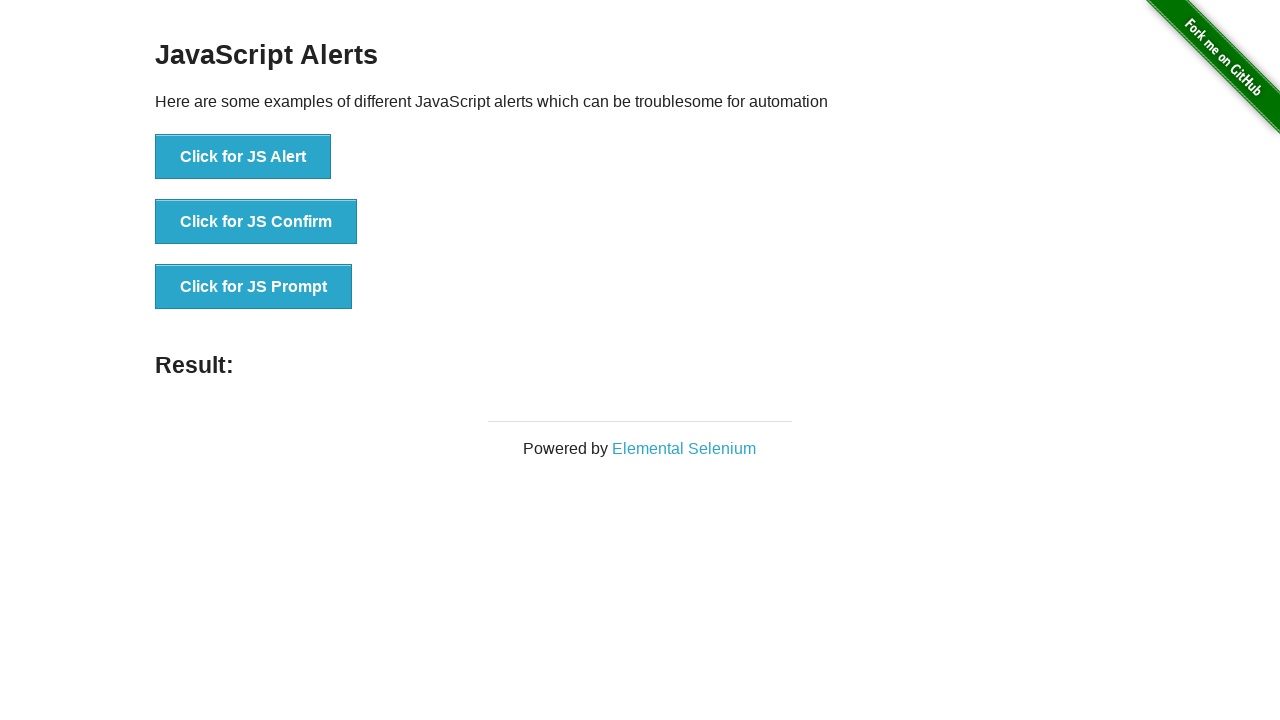

Clicked JS Alert button to trigger alert at (243, 157) on button[onclick='jsAlert()']
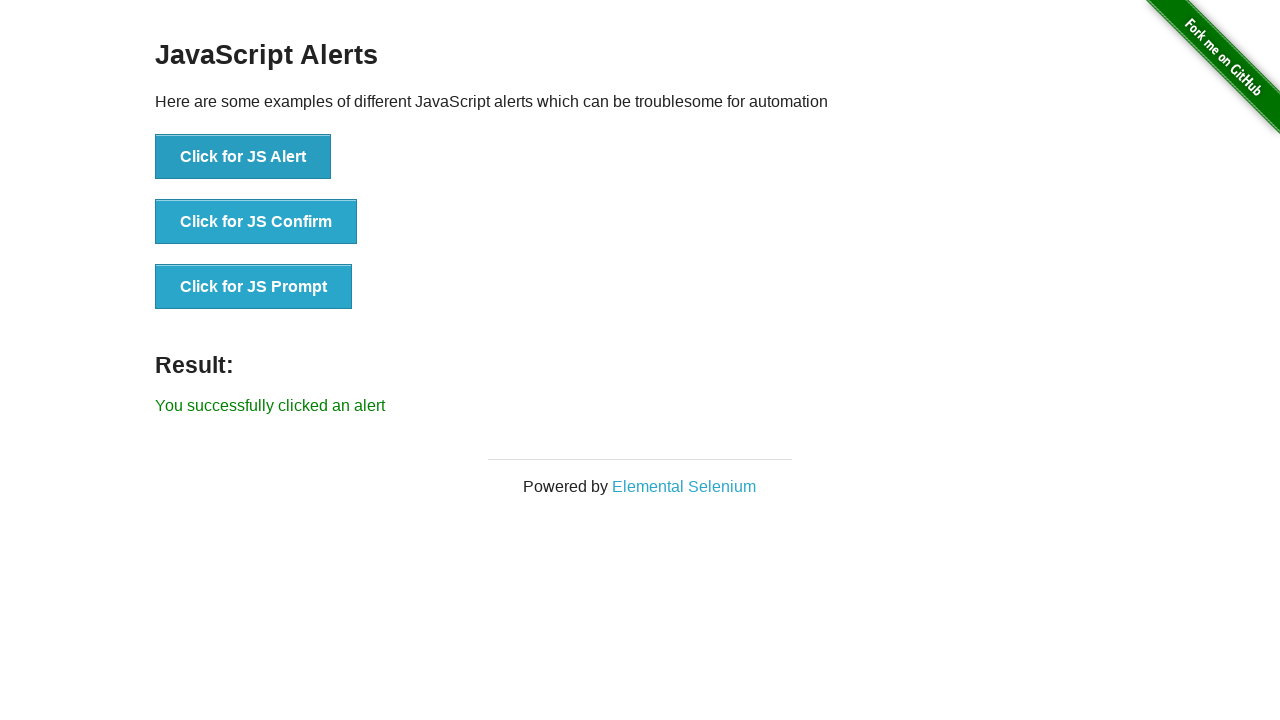

Defined dialog handler function
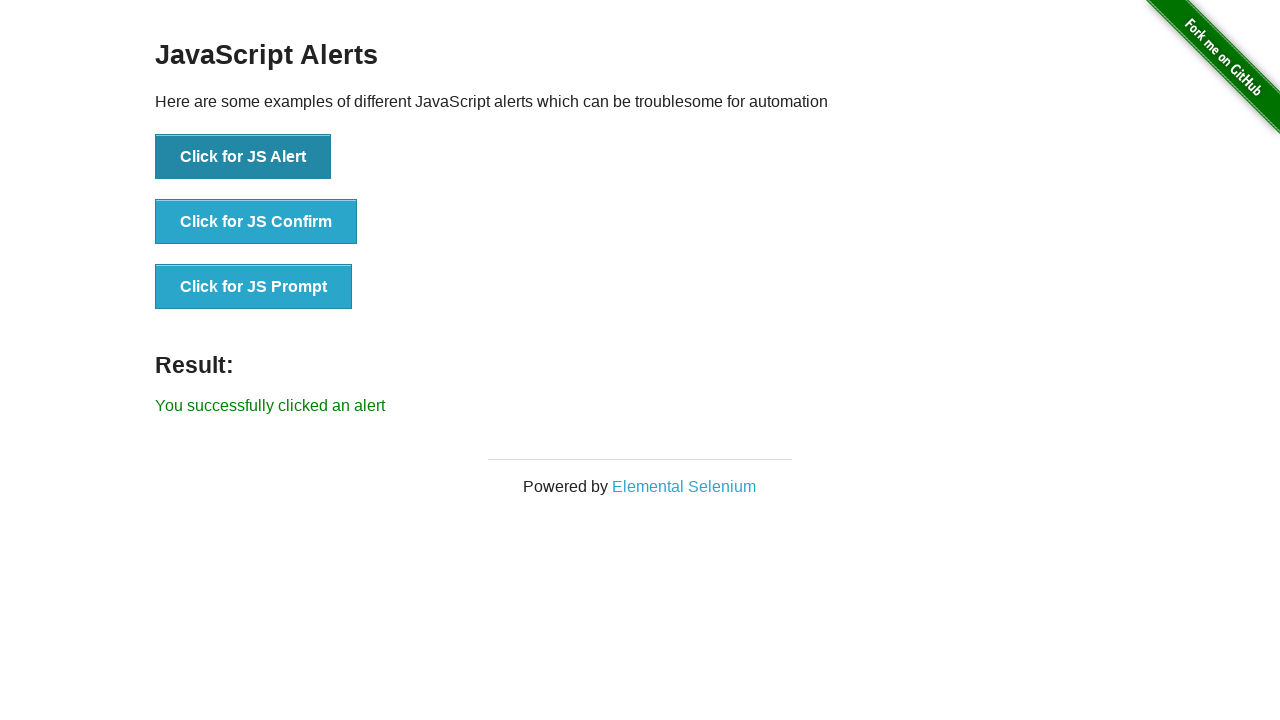

Registered dialog event listener
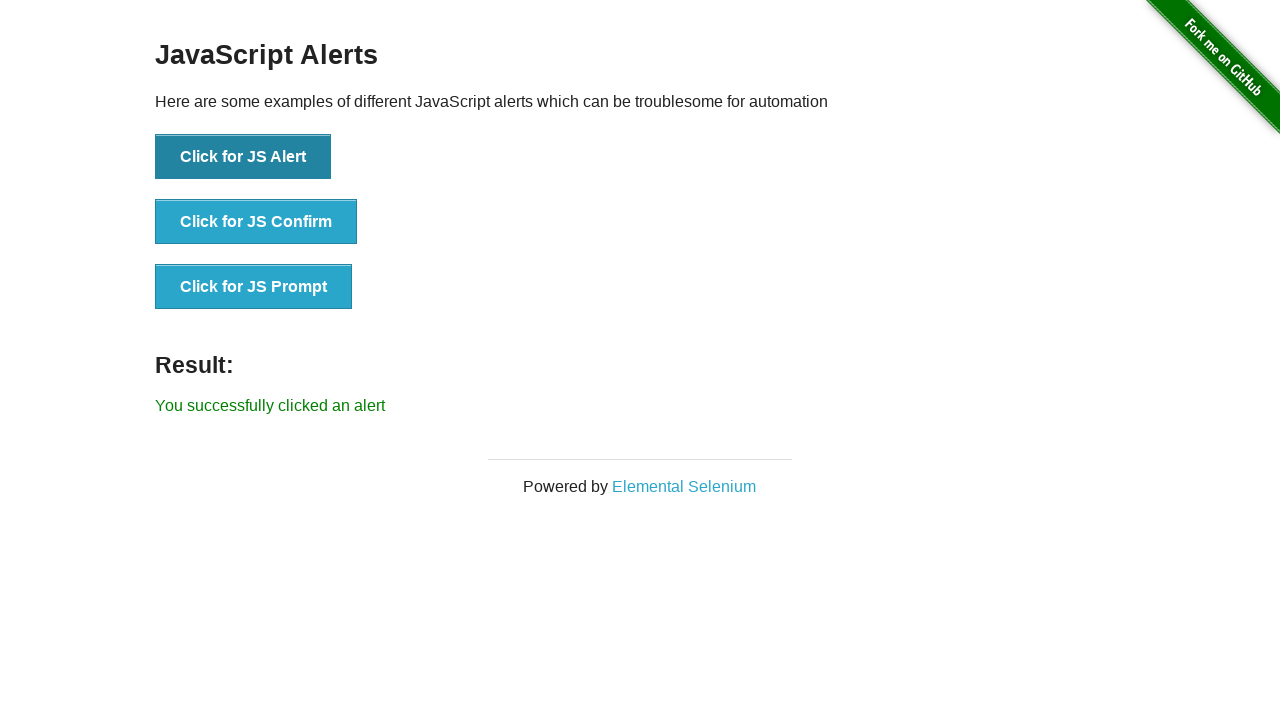

Removed previous dialog listener
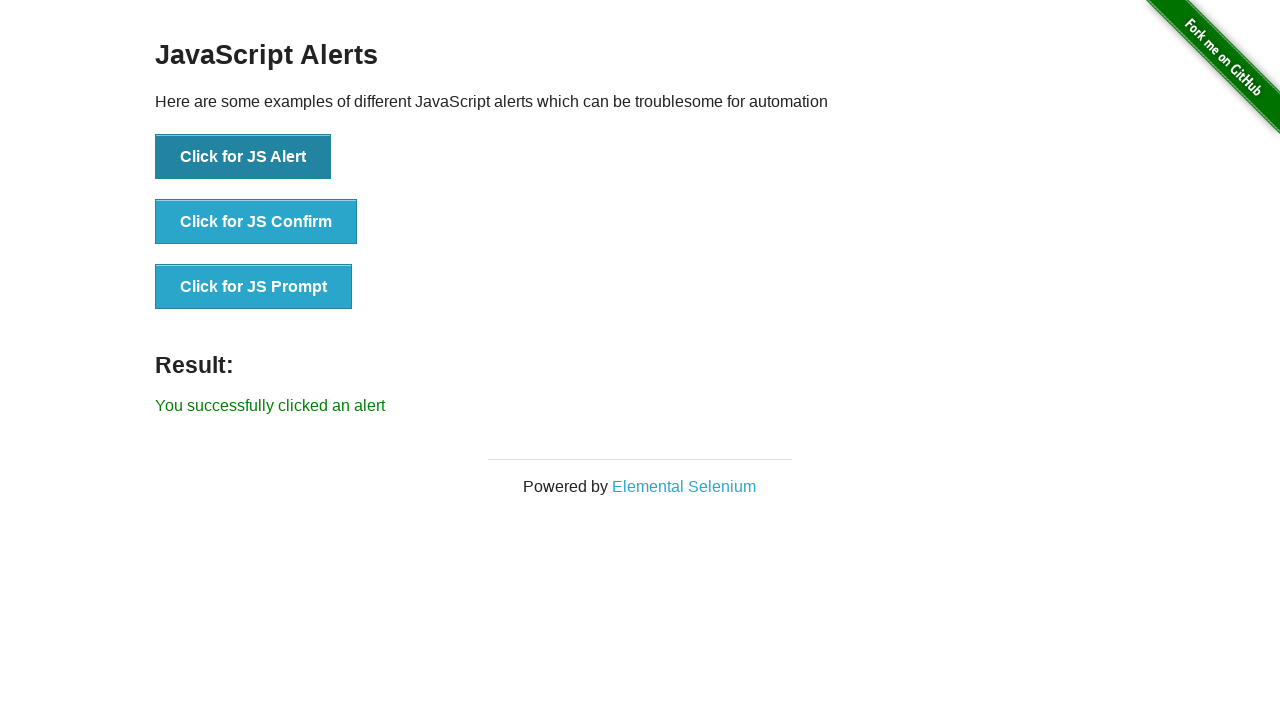

Registered one-time dialog listener to accept alert
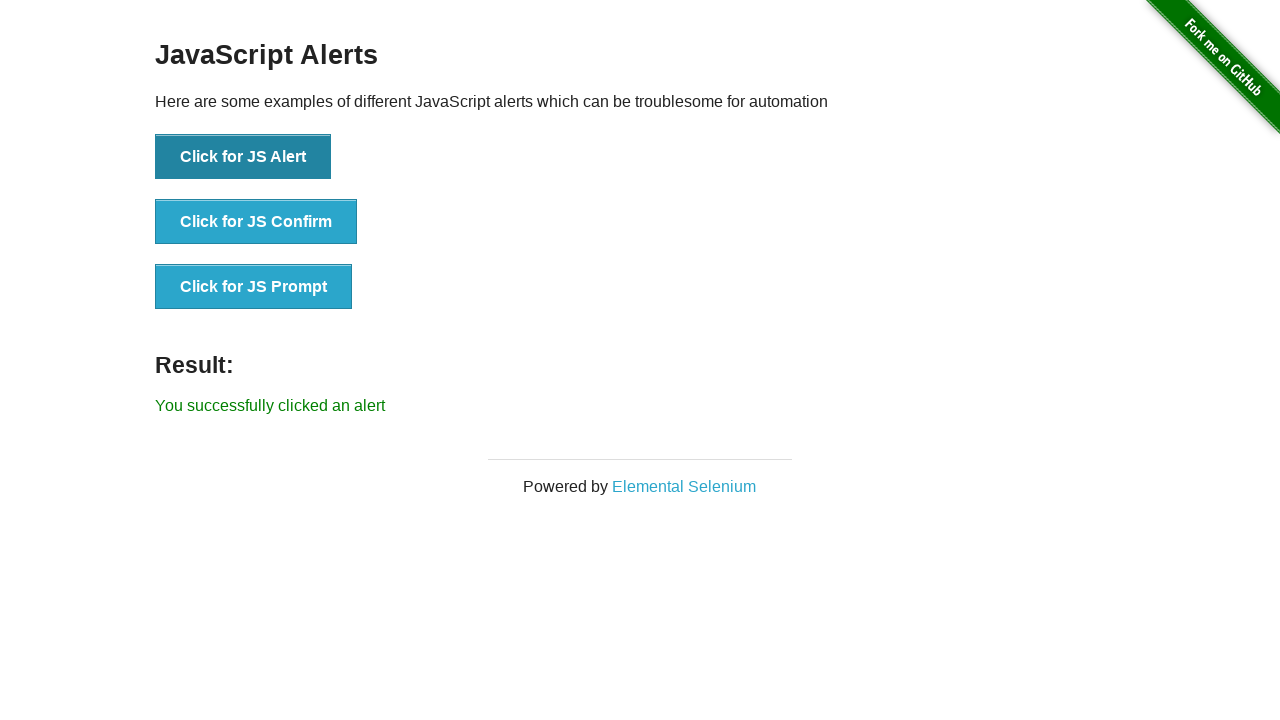

Clicked JS Alert button to trigger alert again at (243, 157) on button[onclick='jsAlert()']
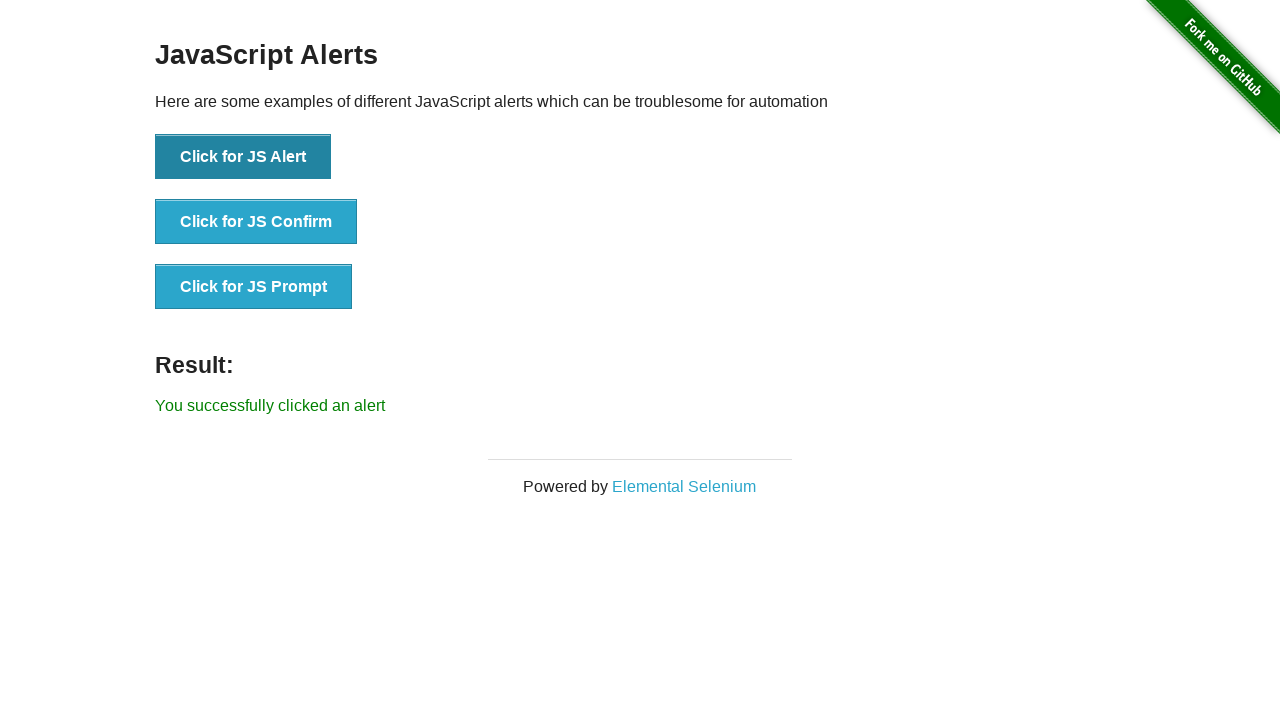

Alert was accepted and result message appeared
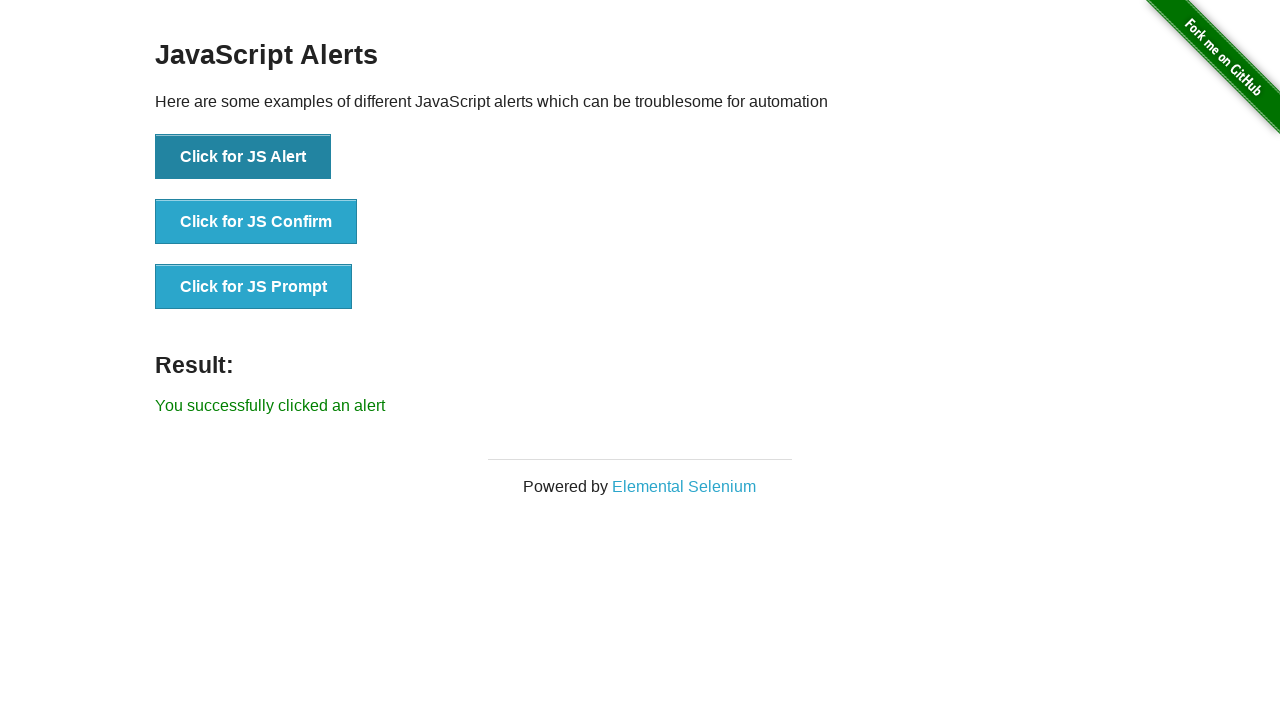

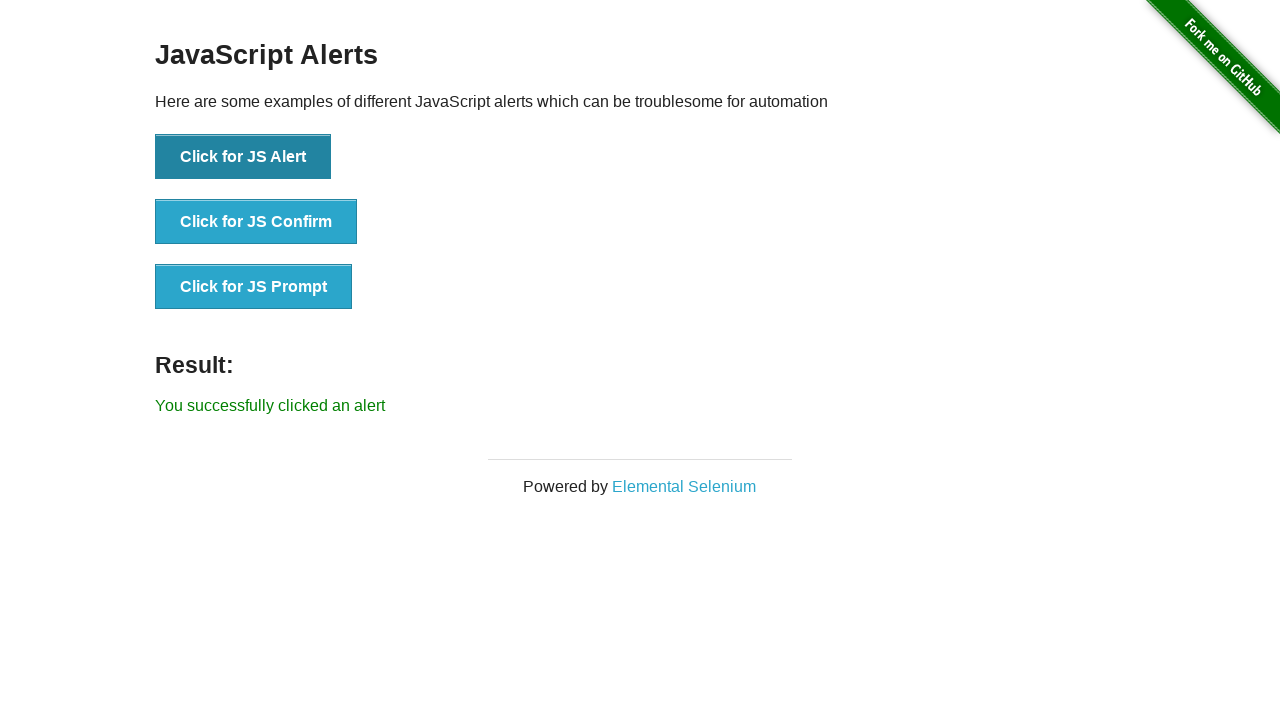